Tests drag and drop functionality on jQuery UI demo page by switching to an iframe and dragging an element onto a drop target

Starting URL: https://jqueryui.com/droppable/

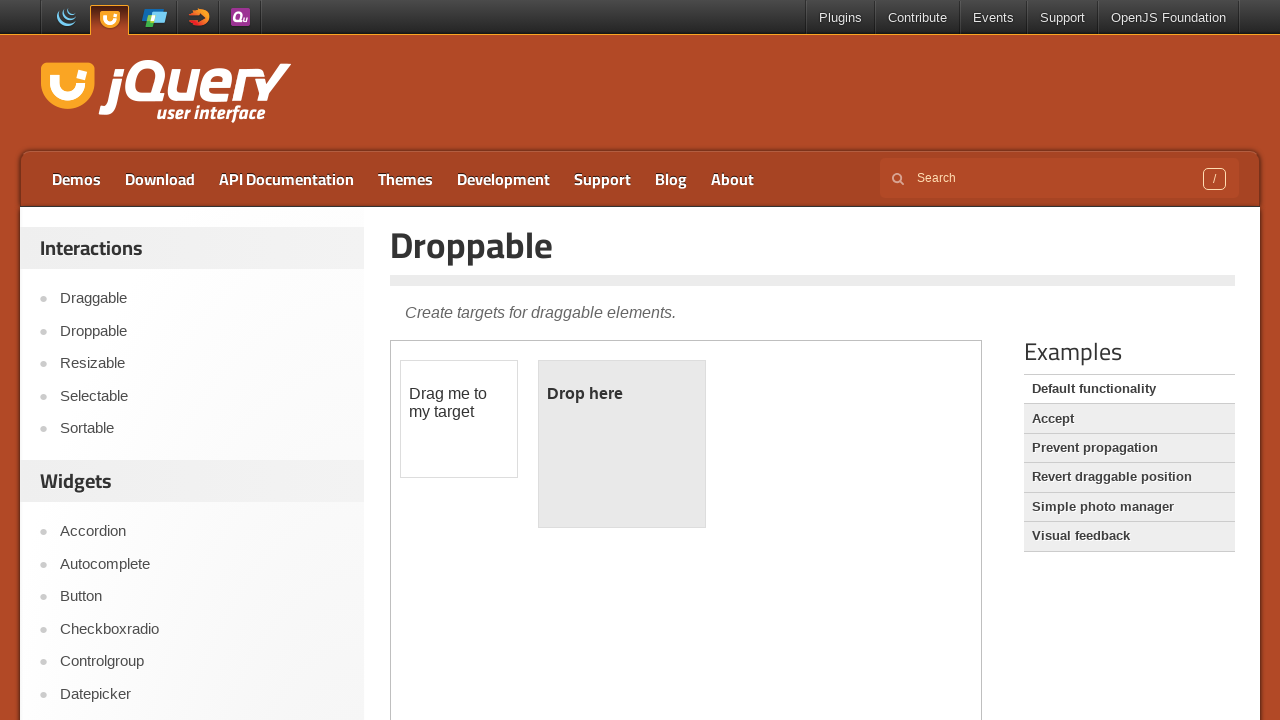

Demo iframe loaded and ready
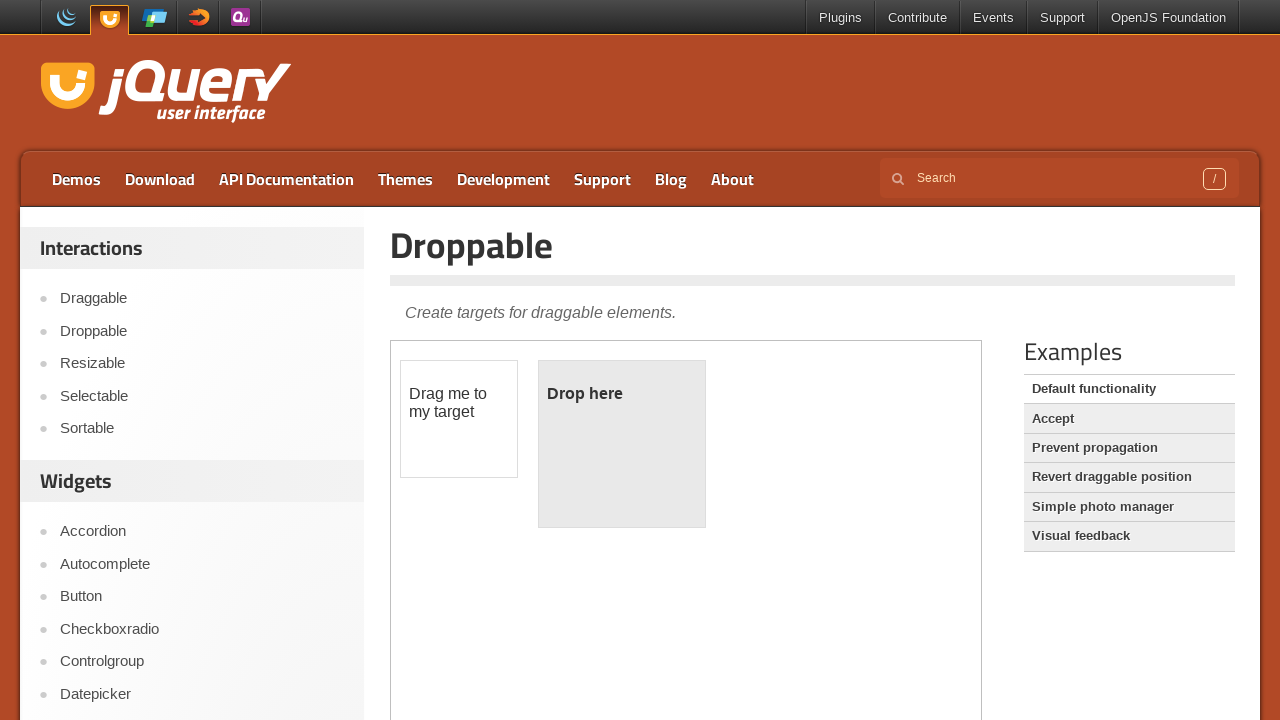

Switched to iframe containing draggable demo
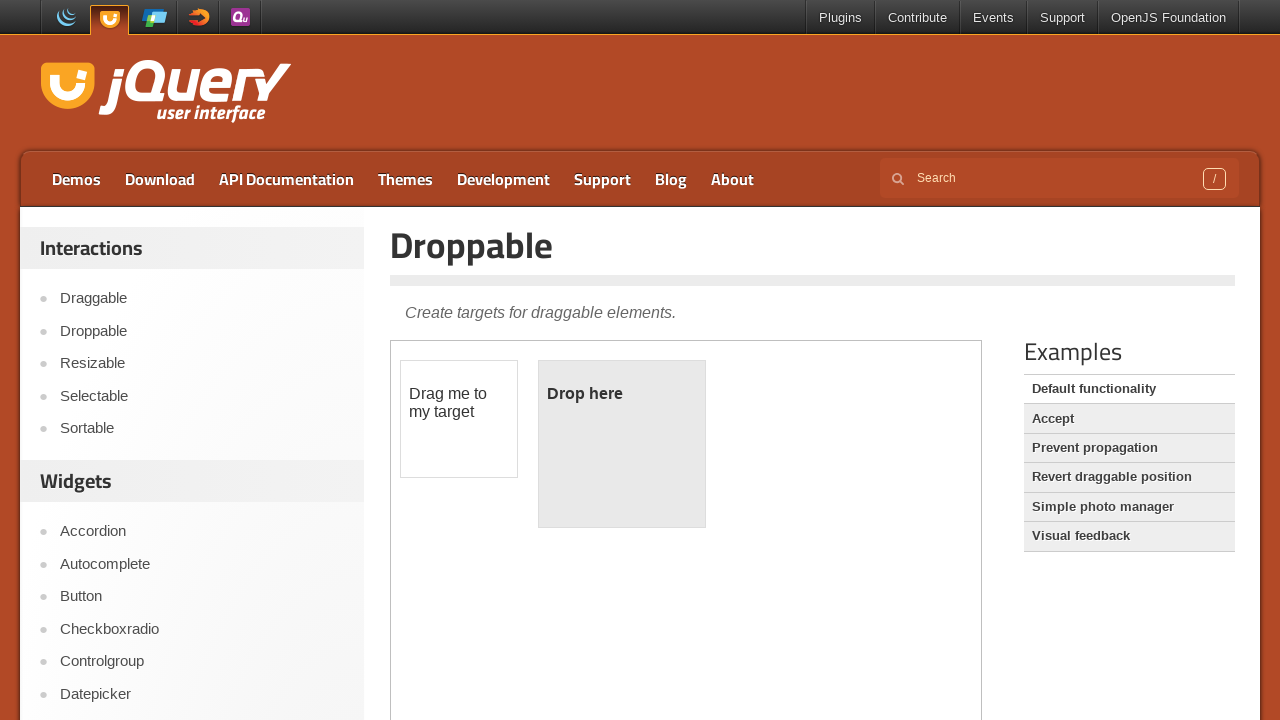

Draggable element is now visible
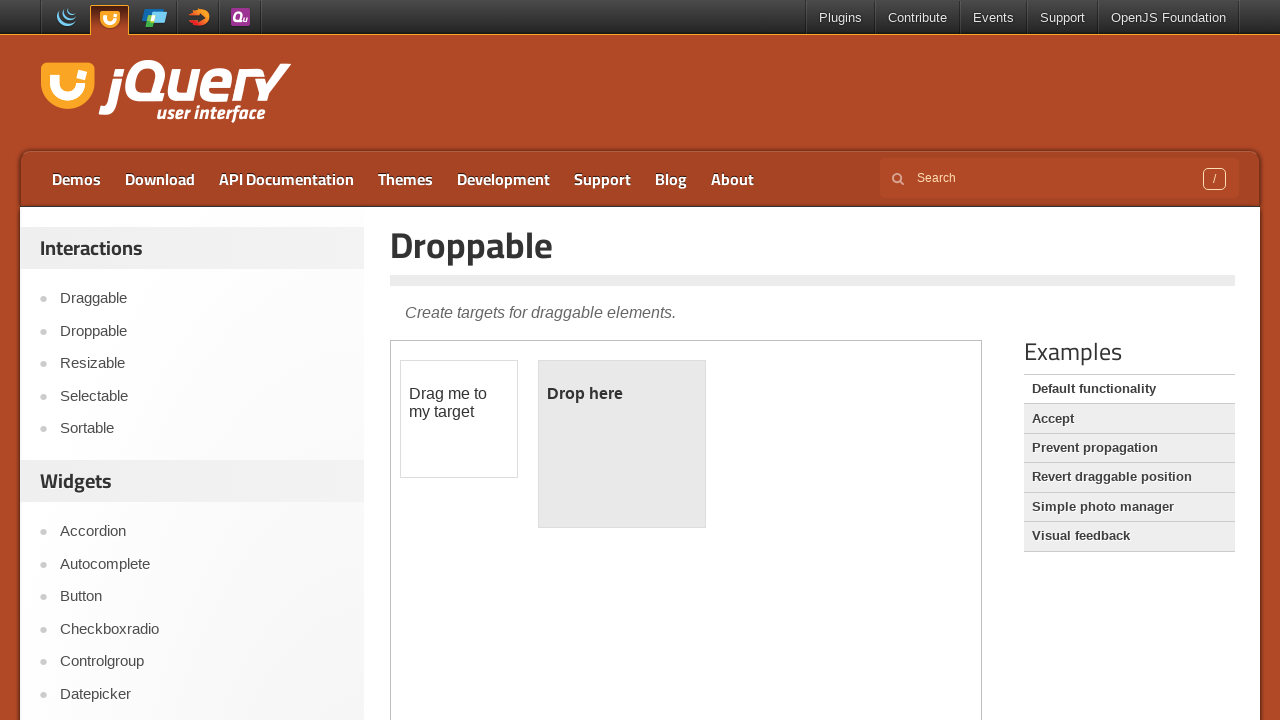

Located draggable source element
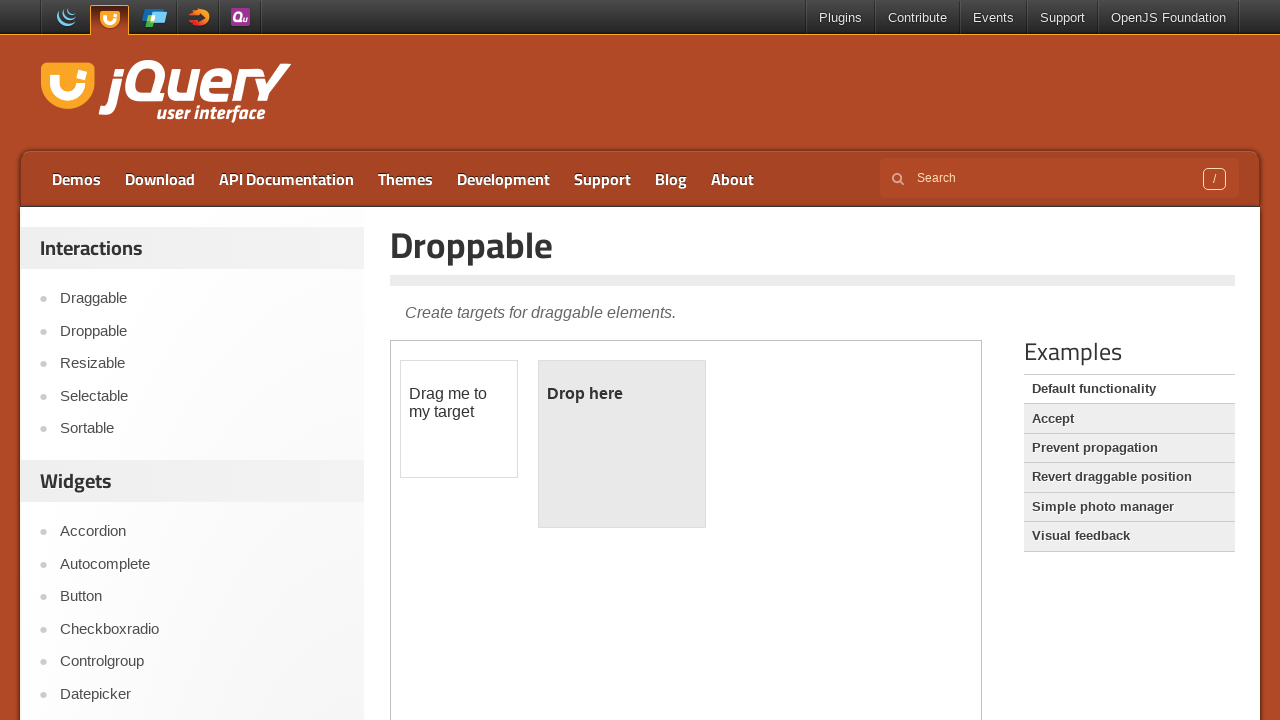

Located droppable target element
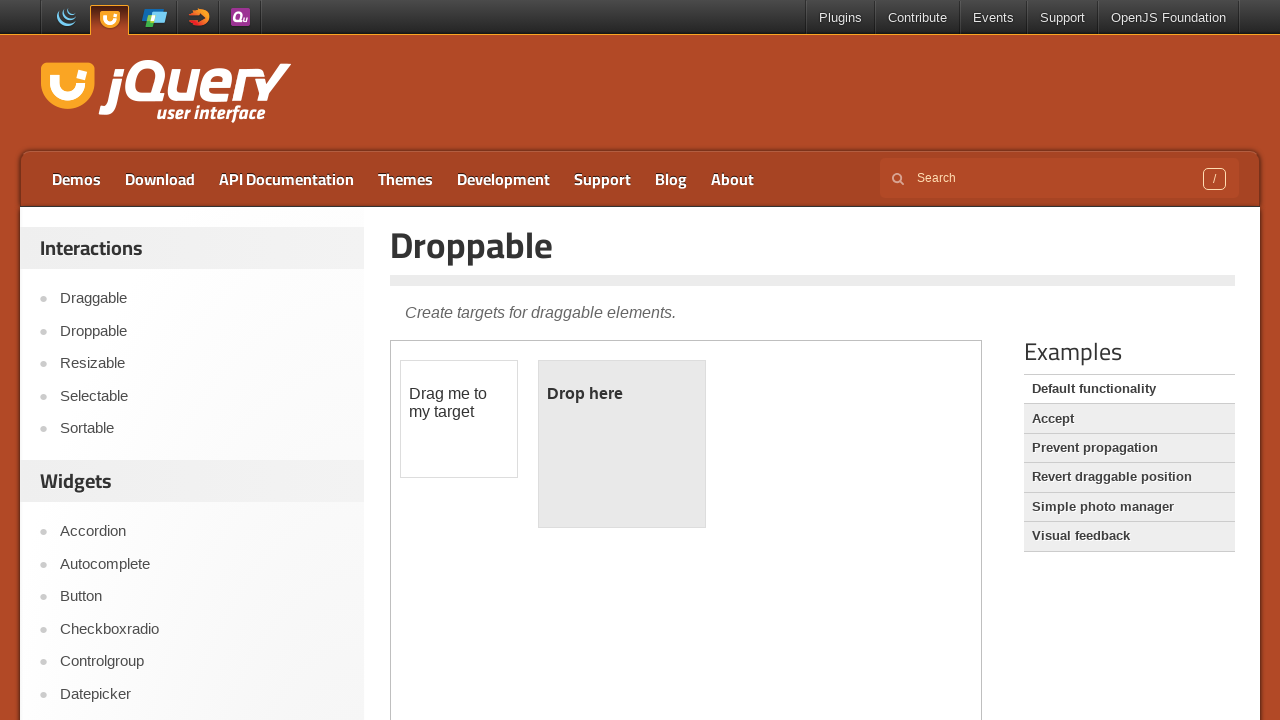

Successfully dragged element onto drop target at (622, 444)
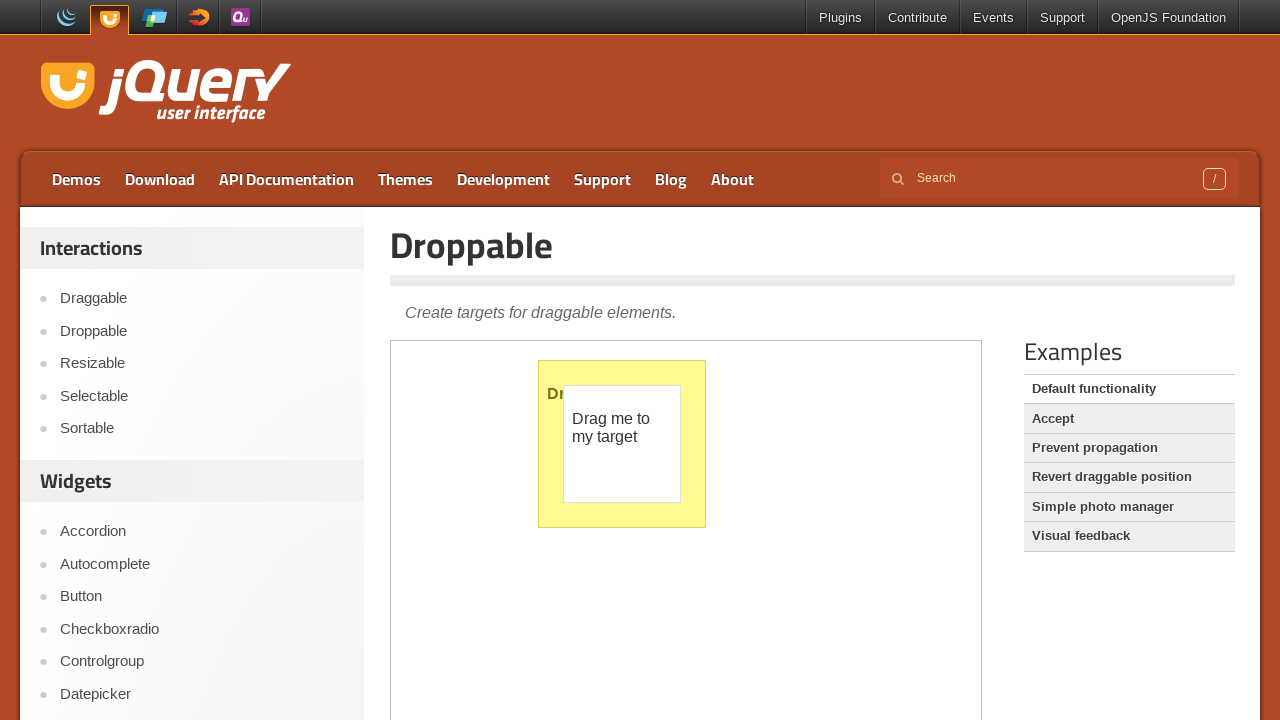

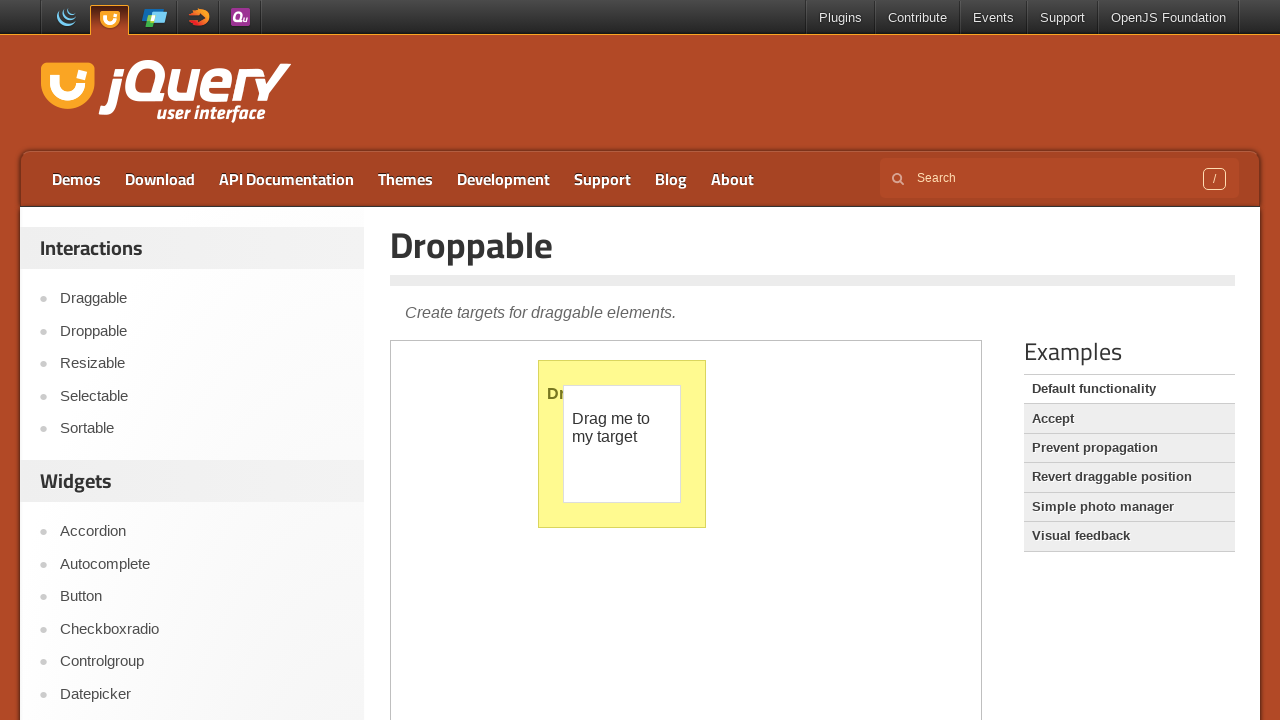